Tests a form submission by filling out text fields for full name, email, and addresses, then clicking submit

Starting URL: https://demoqa.com/text-box

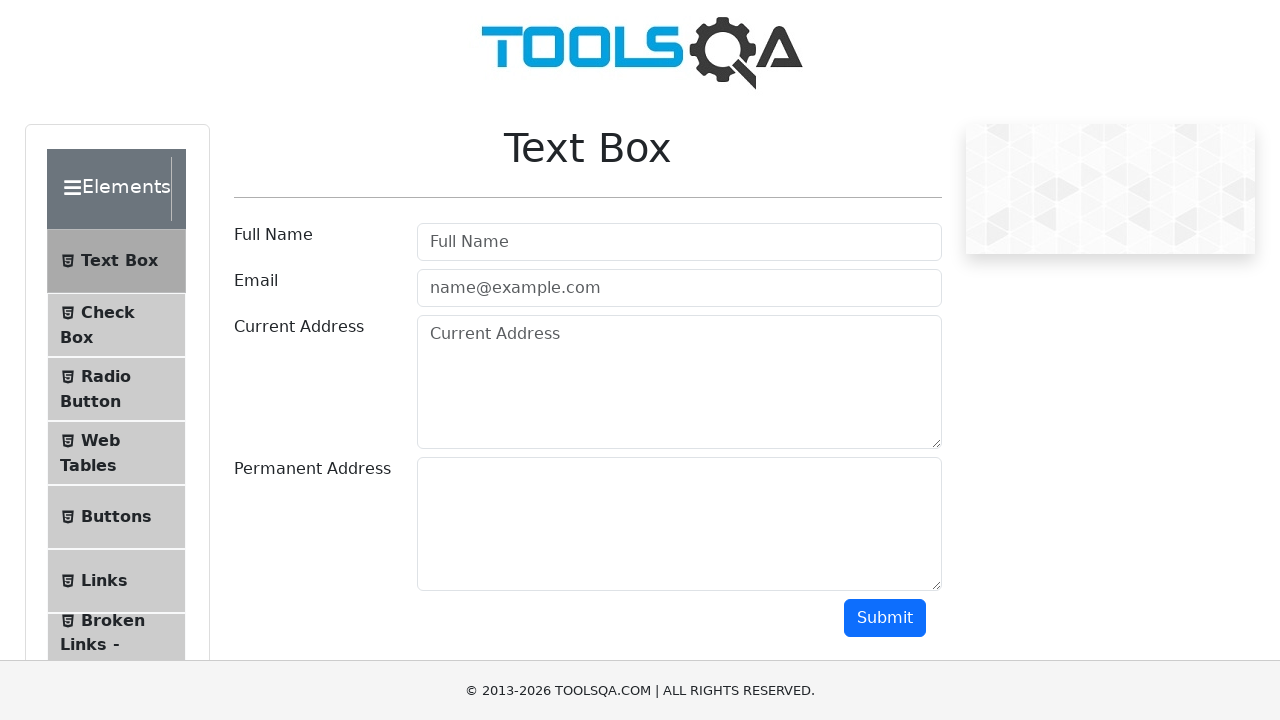

Filled full name field with 'John Smith' on #userName
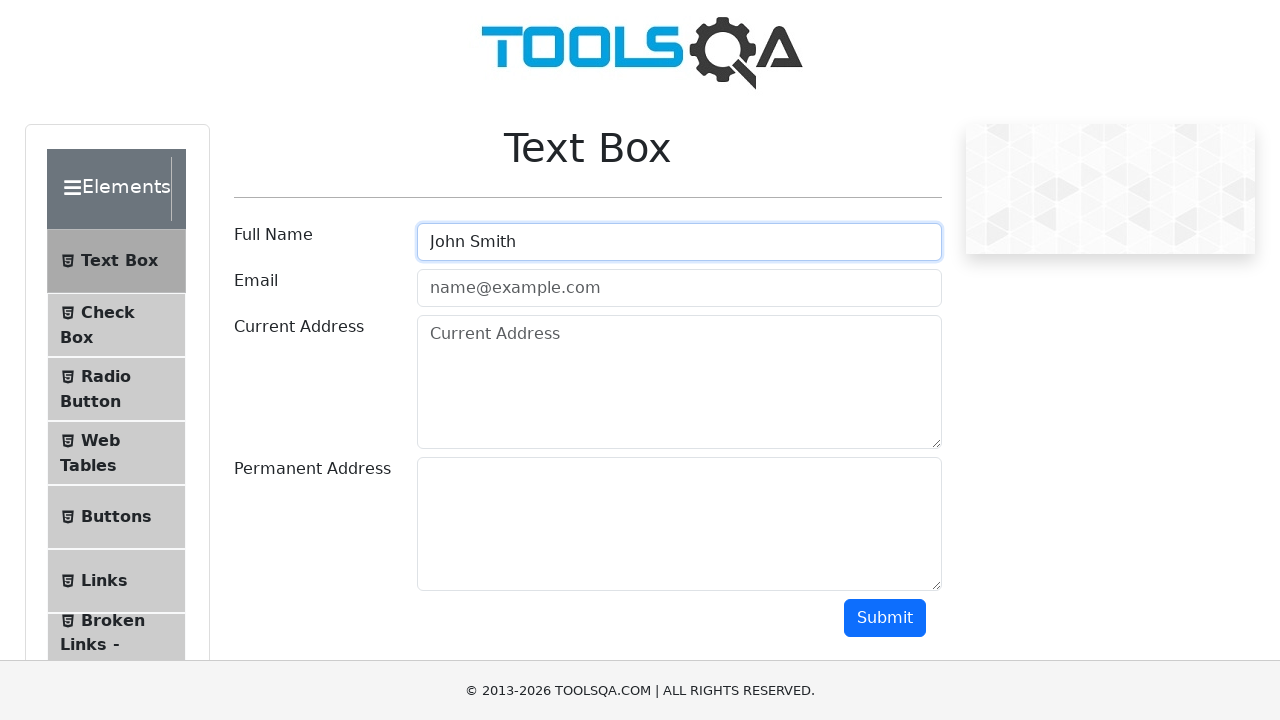

Filled email field with 'john.smith@example.com' on #userEmail
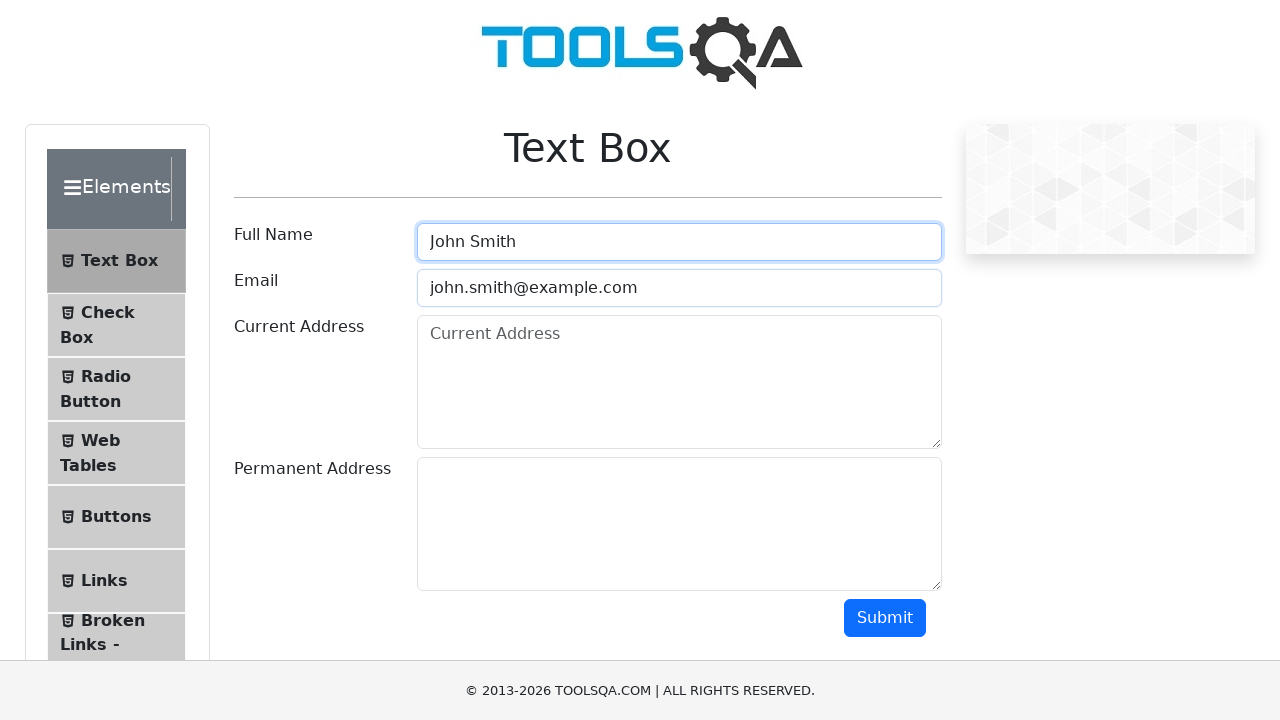

Filled current address field with '123 Main Street, Apt 4B' on #currentAddress
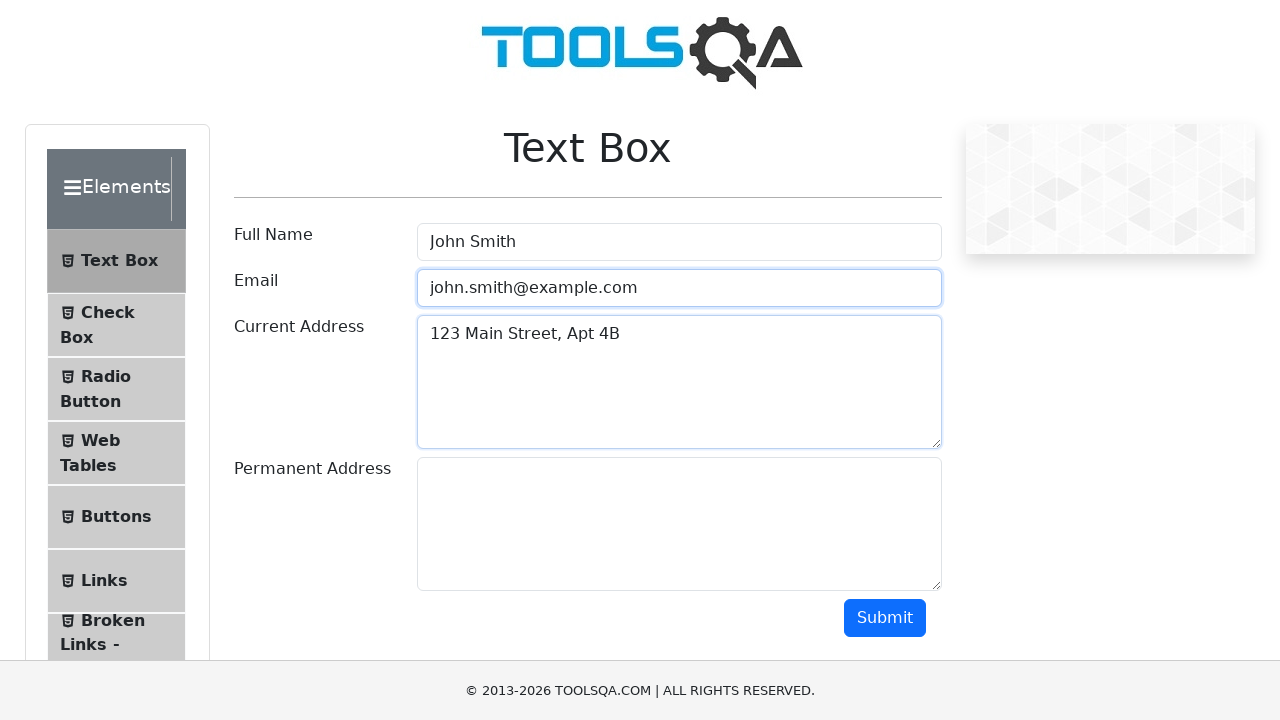

Filled permanent address field with '456 Oak Avenue, Suite 200' on #permanentAddress
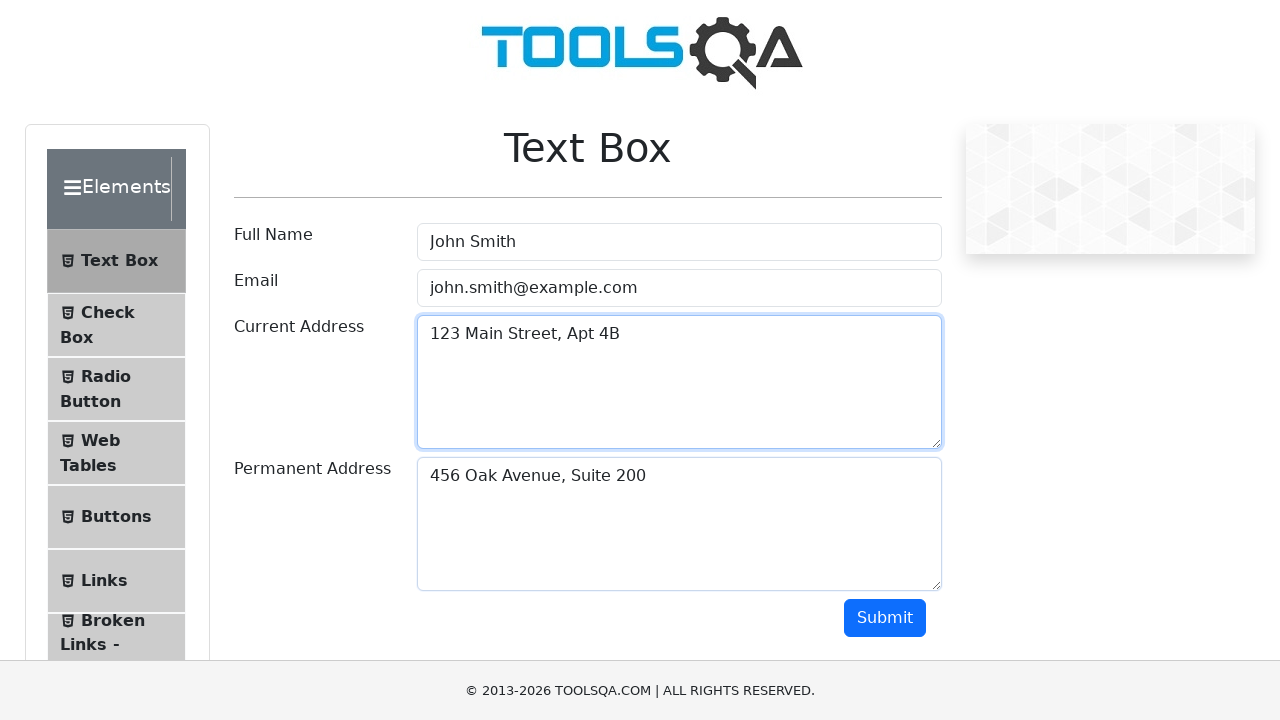

Clicked submit button to submit form at (885, 618) on #submit
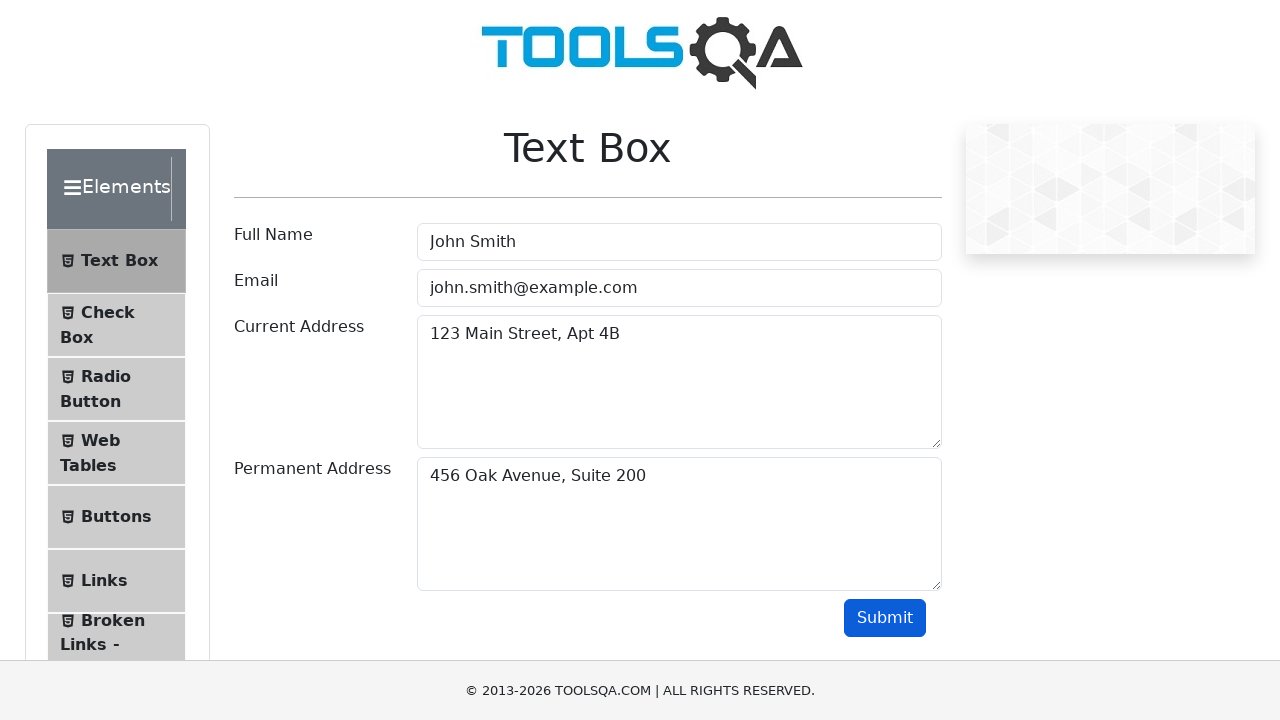

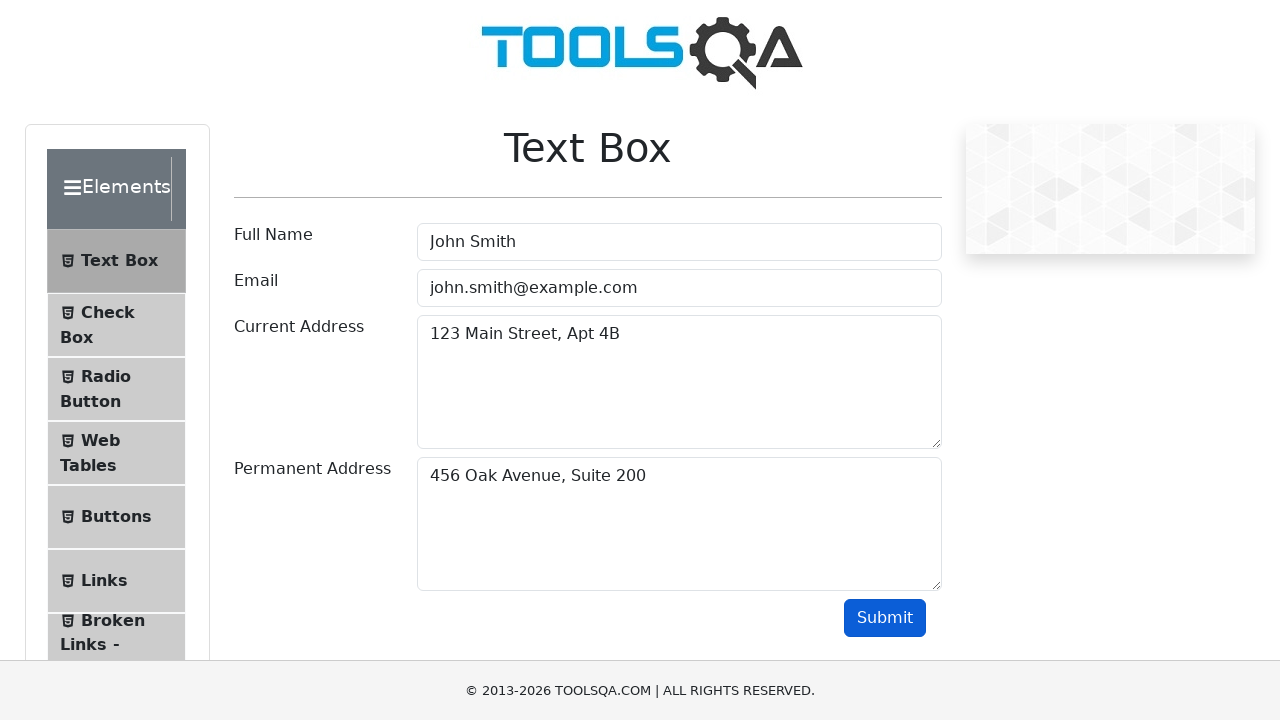